Tests alert handling functionality by triggering a timed alert and accepting it

Starting URL: https://demoqa.com/alerts

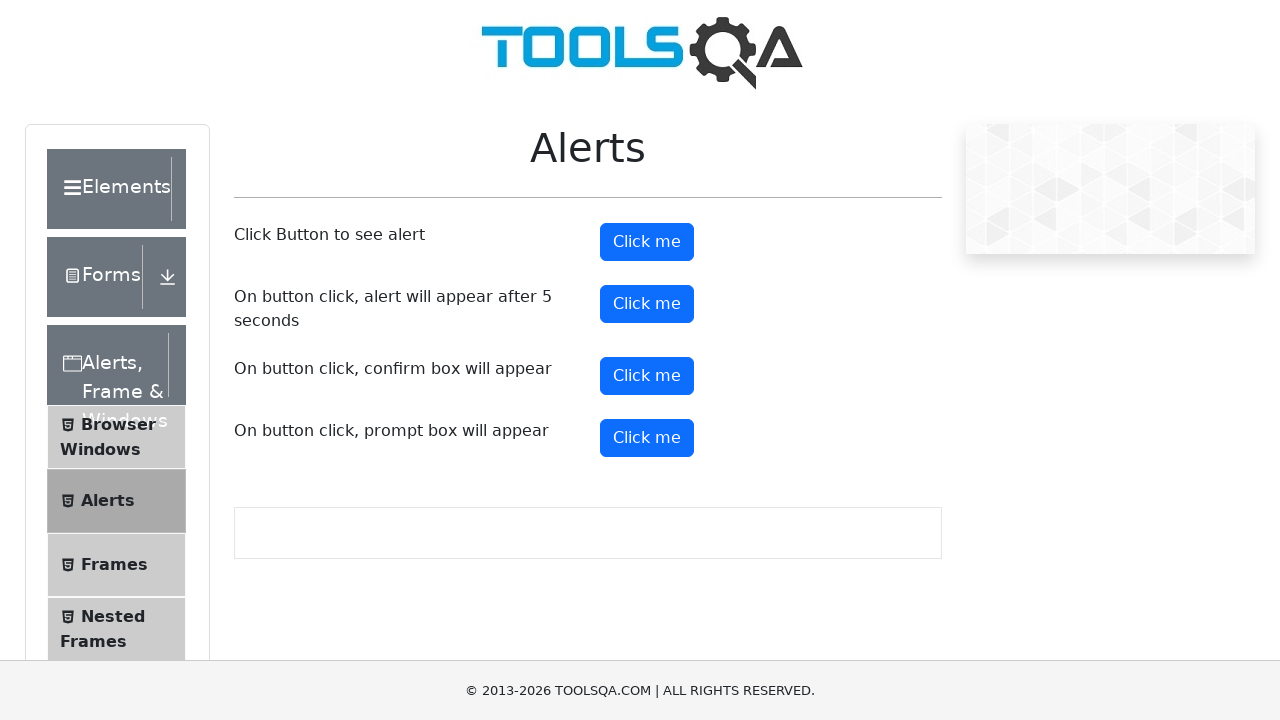

Clicked button to trigger timed alert at (647, 304) on #timerAlertButton
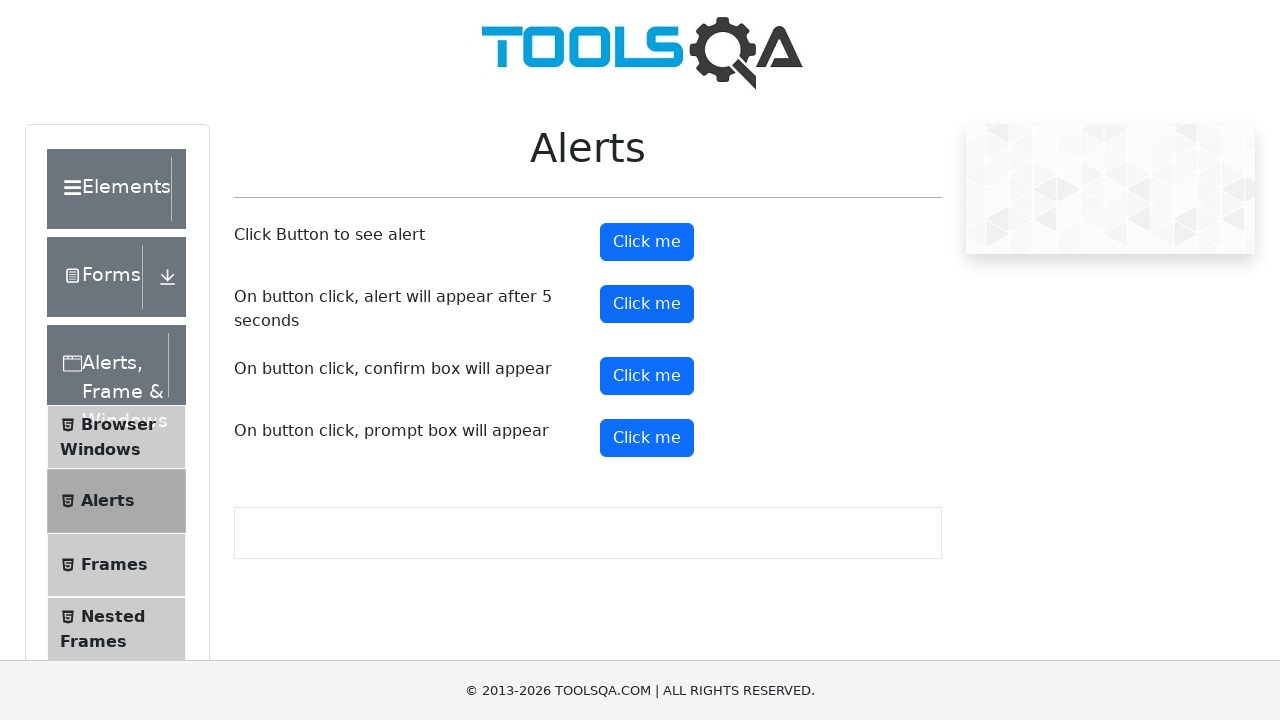

Set up dialog handler to automatically accept alerts
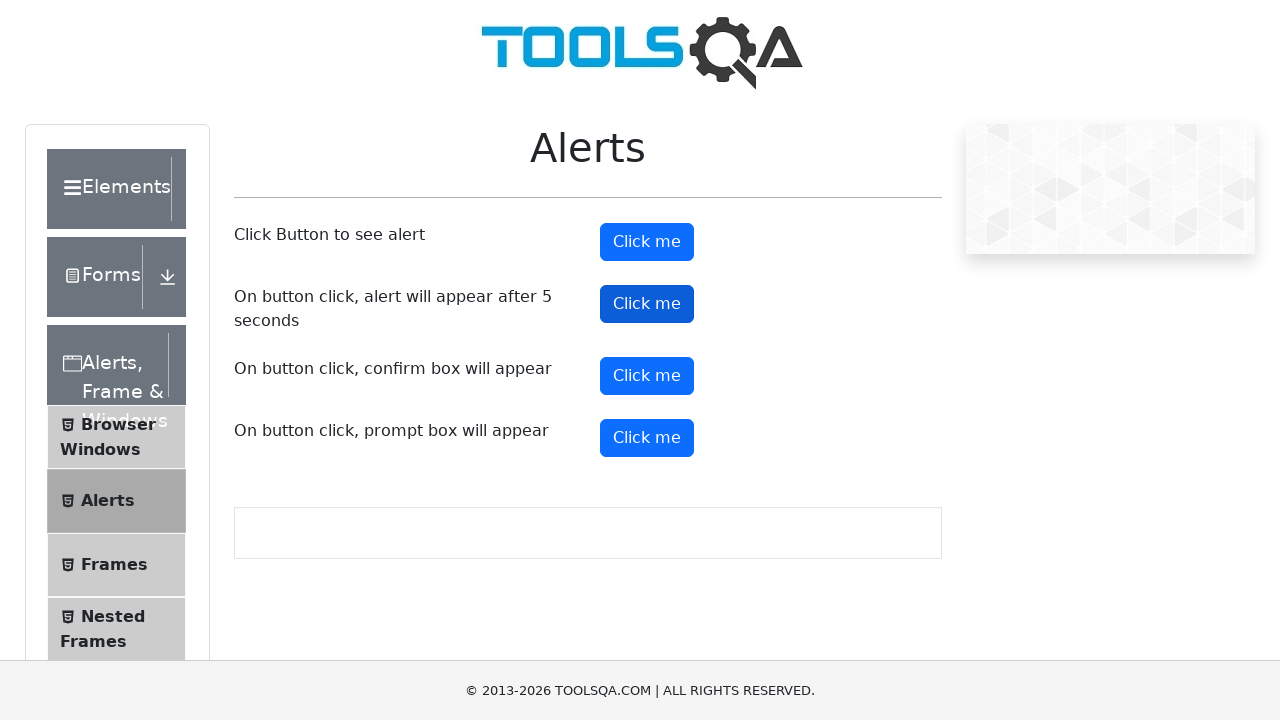

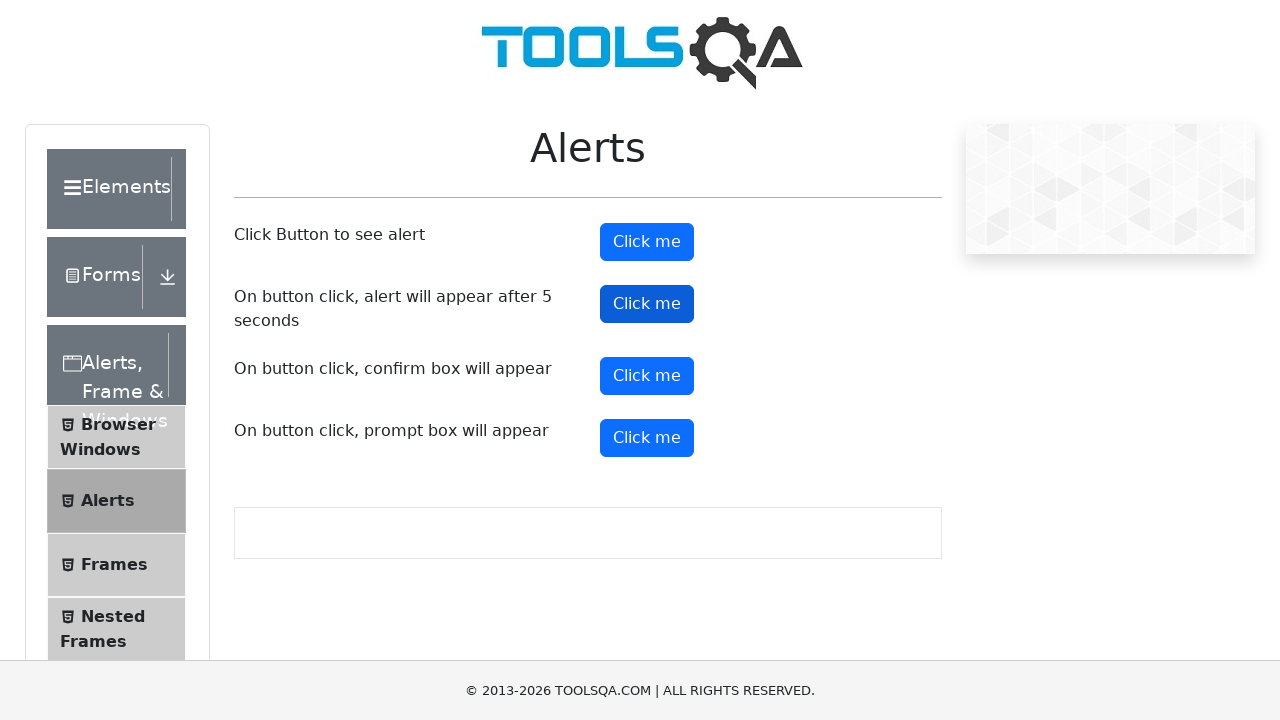